Tests radio button functionality by checking display status, enabled status, and selection state of a male radio button, then clicking it if not already selected

Starting URL: https://syntaxprojects.com/basic-radiobutton-demo.php

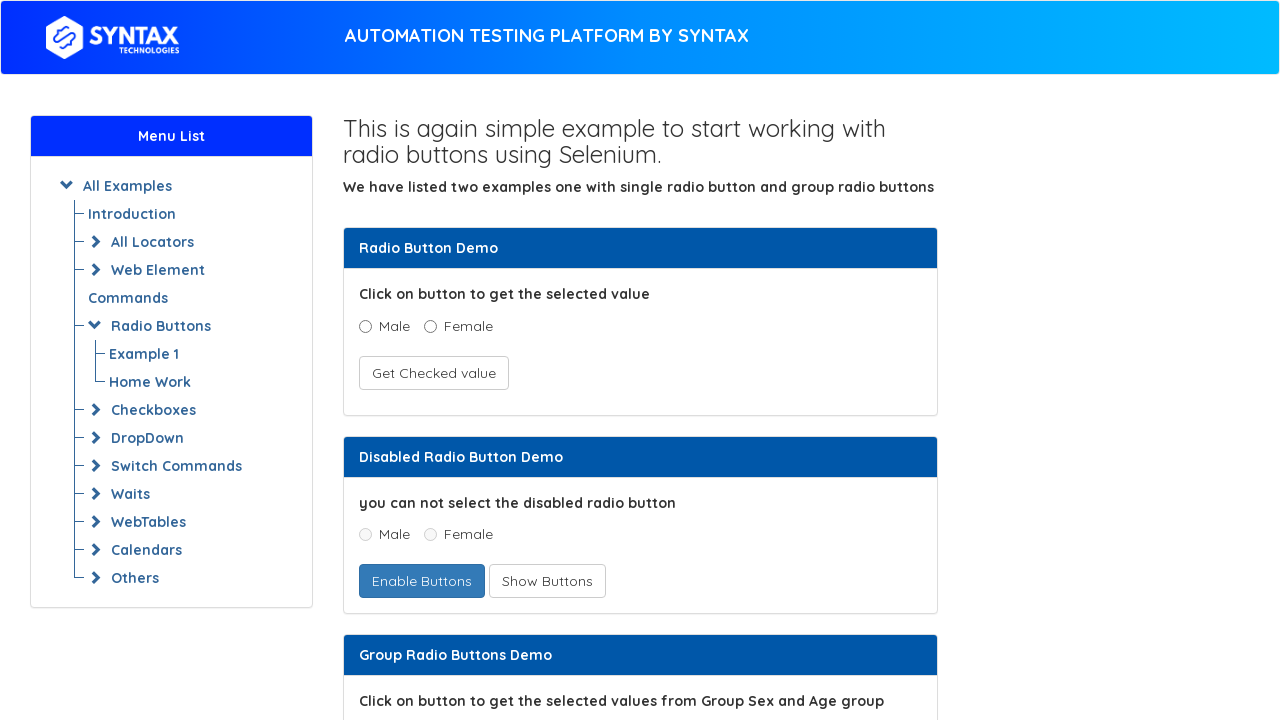

Located the male radio button element
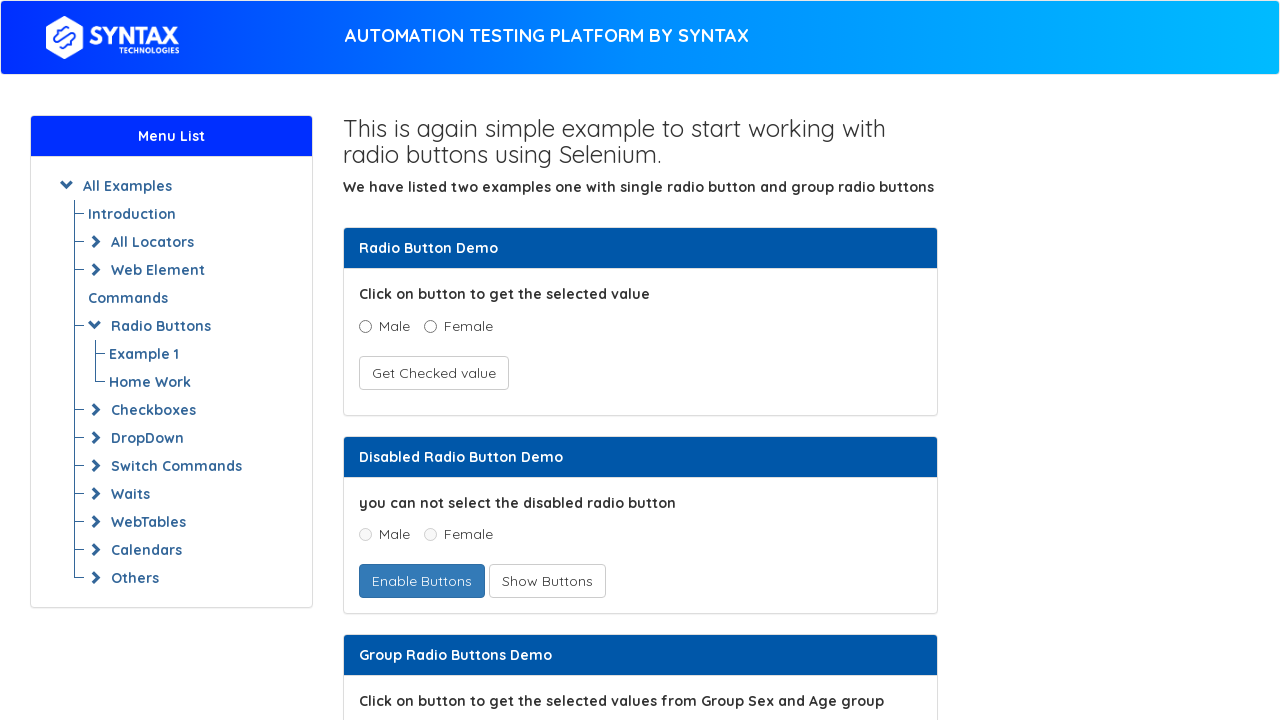

Checked radio button visibility: True
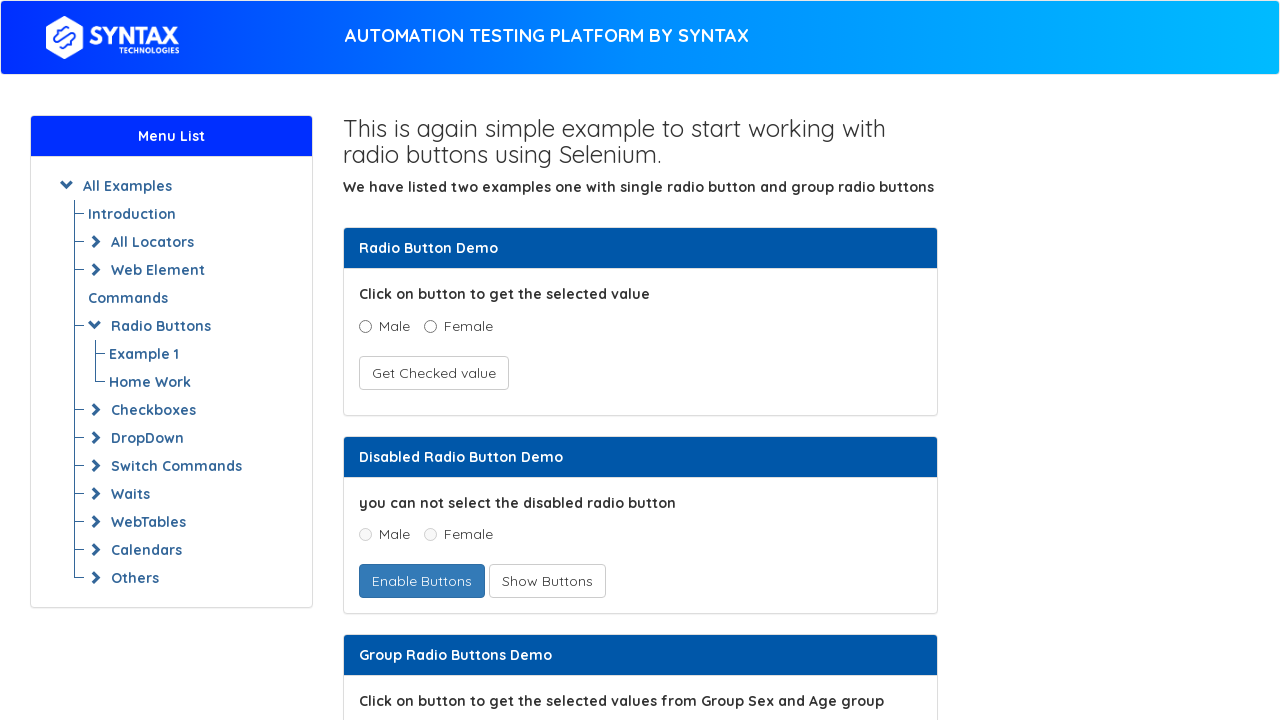

Checked radio button enabled status: True
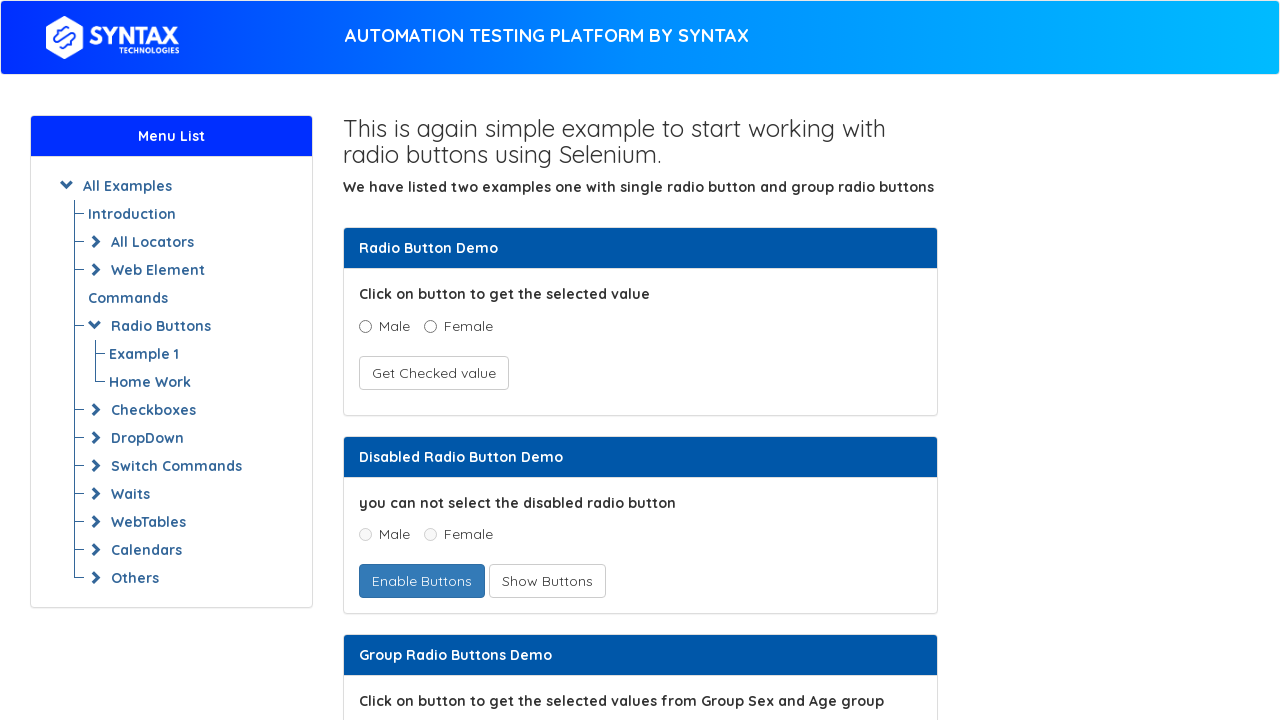

Checked radio button selection status: False
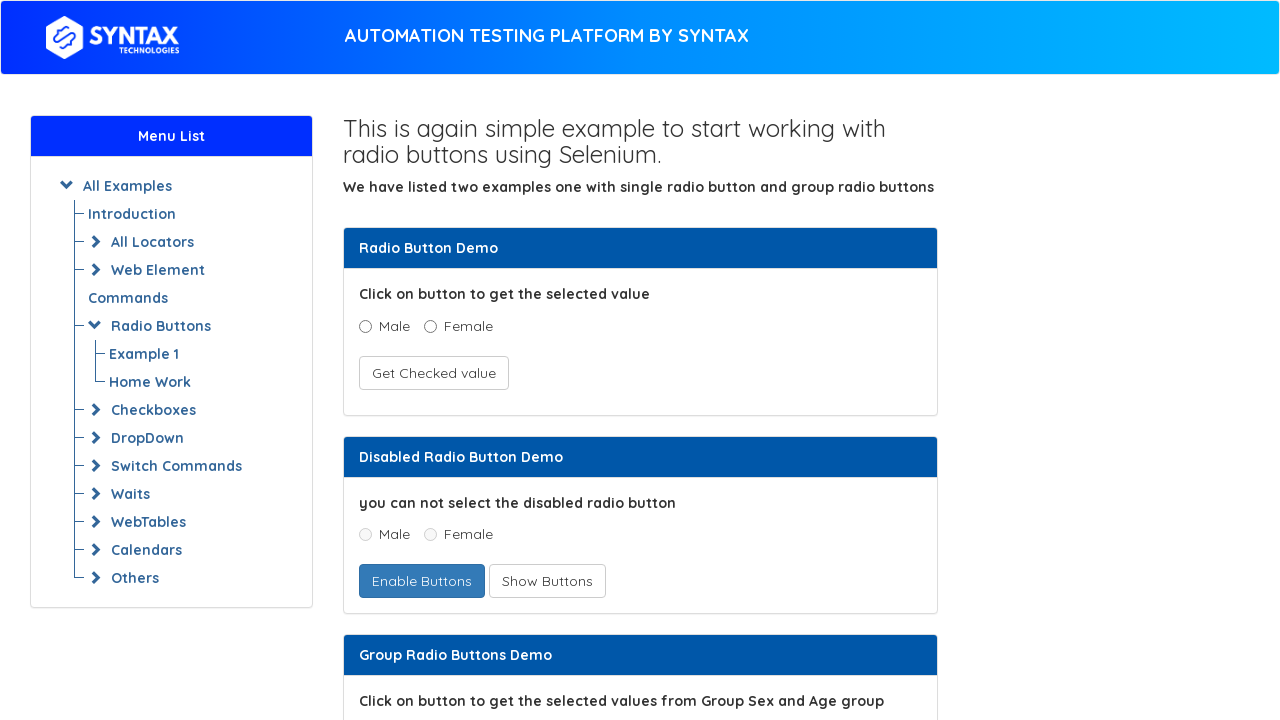

Clicked the male radio button to select it at (365, 326) on xpath=//input[@name='optradio' and @value='Male']
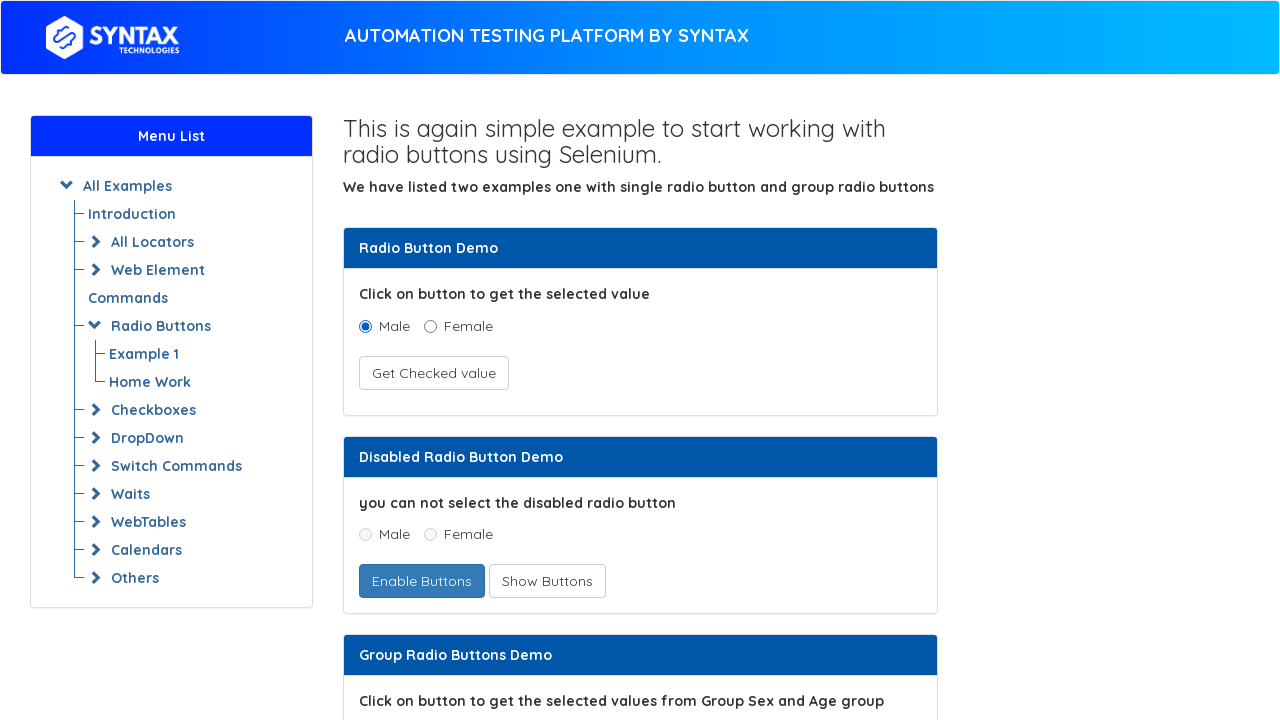

Verified radio button is now selected: True
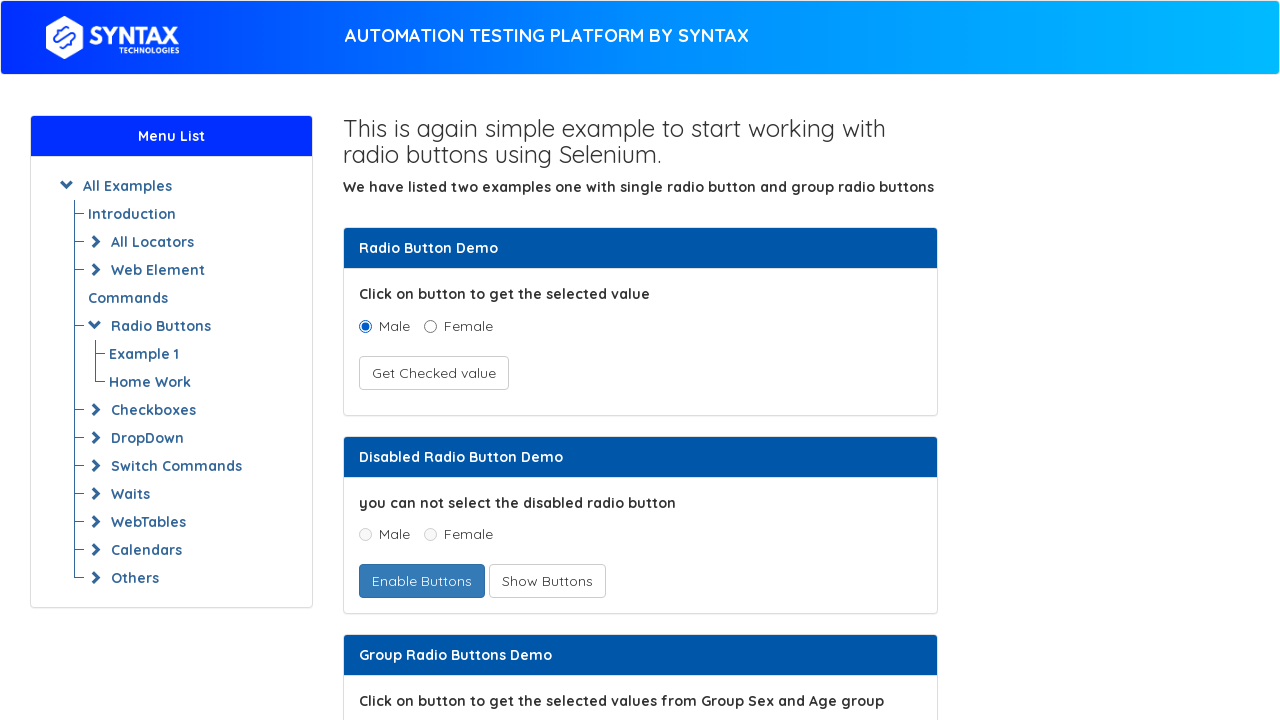

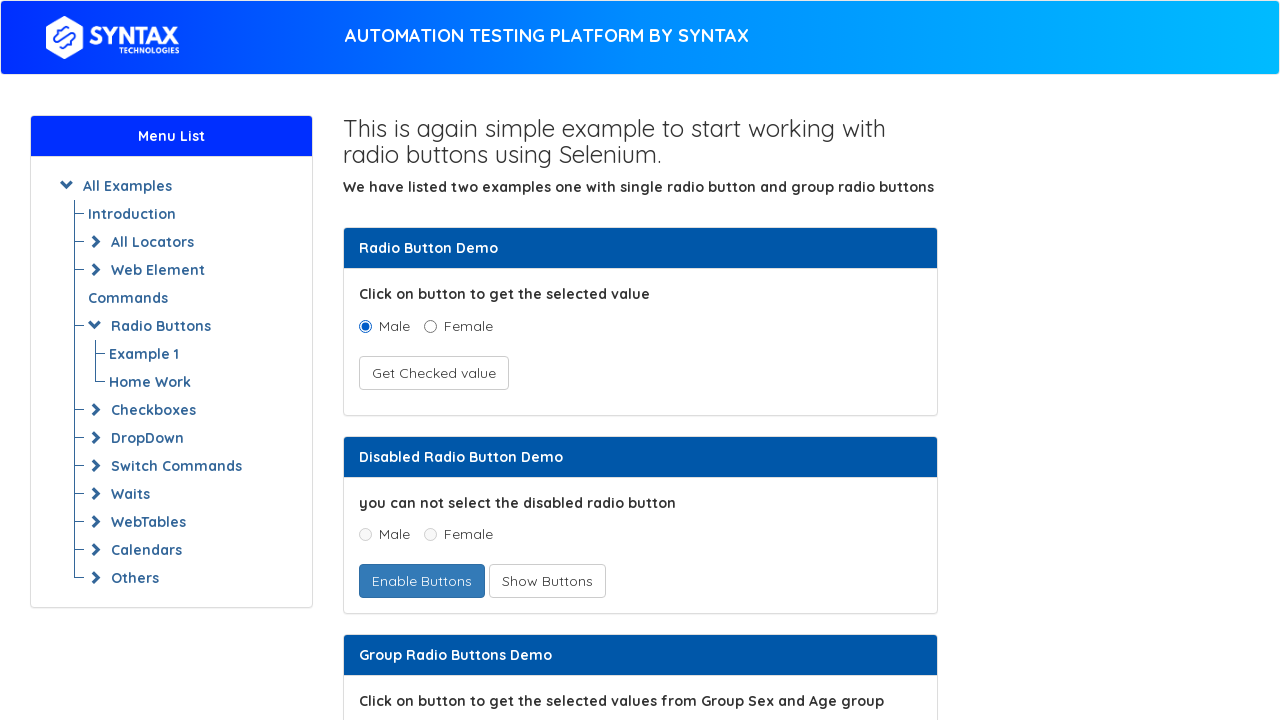